Tests JavaScript confirm box handling by clicking a button to trigger a confirm dialog, dismissing it, and verifying the result message.

Starting URL: https://demoqa.com/alerts

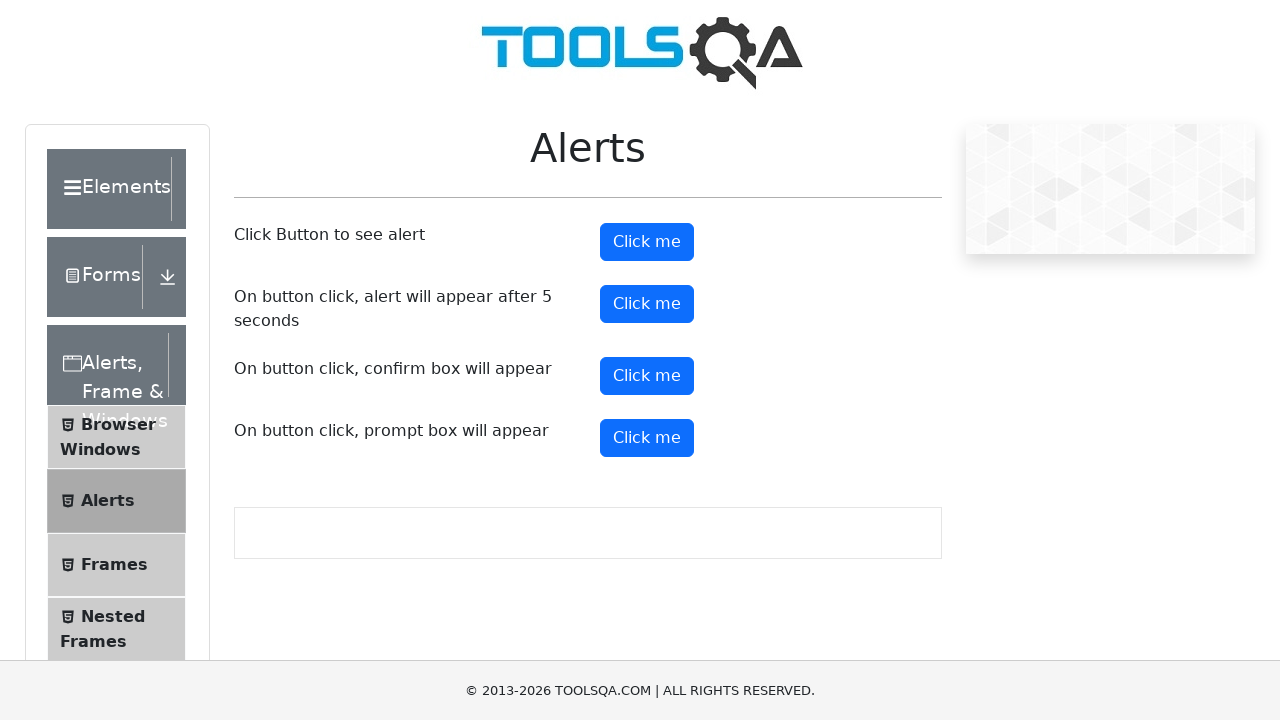

Set up dialog handler to dismiss confirm box
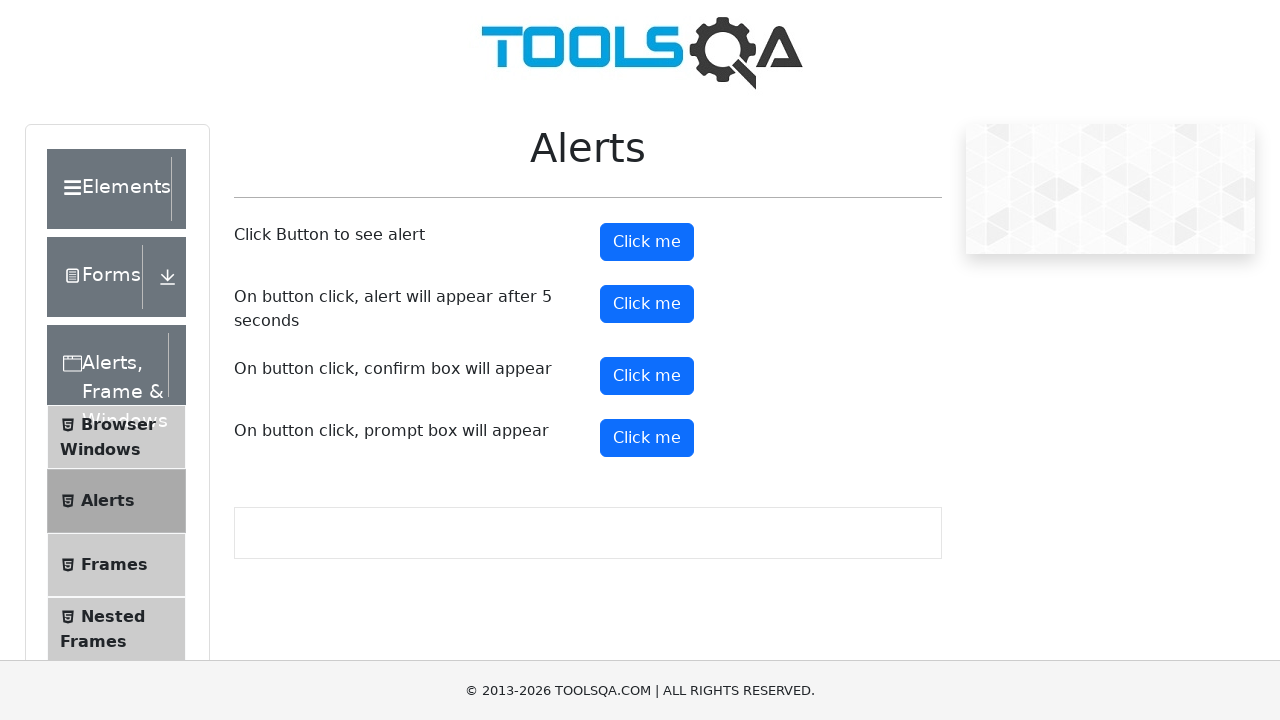

Clicked confirm button to trigger confirm dialog at (647, 376) on #confirmButton
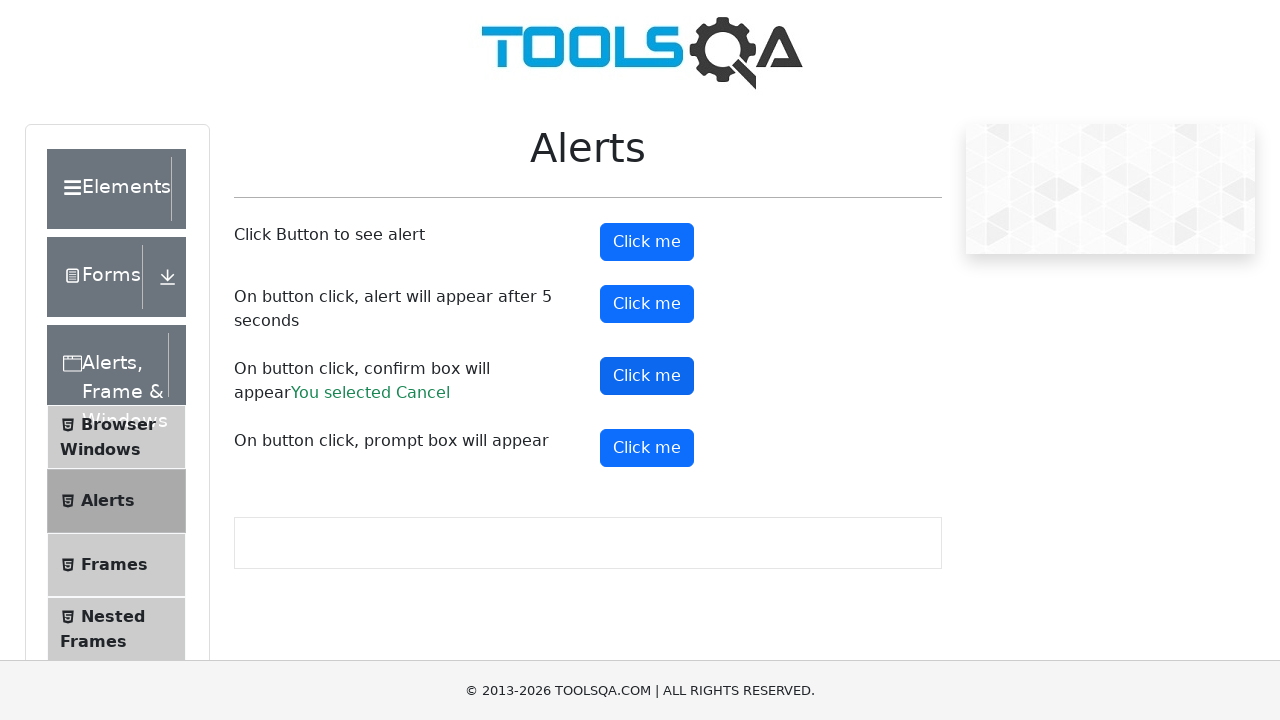

Confirm result message element loaded
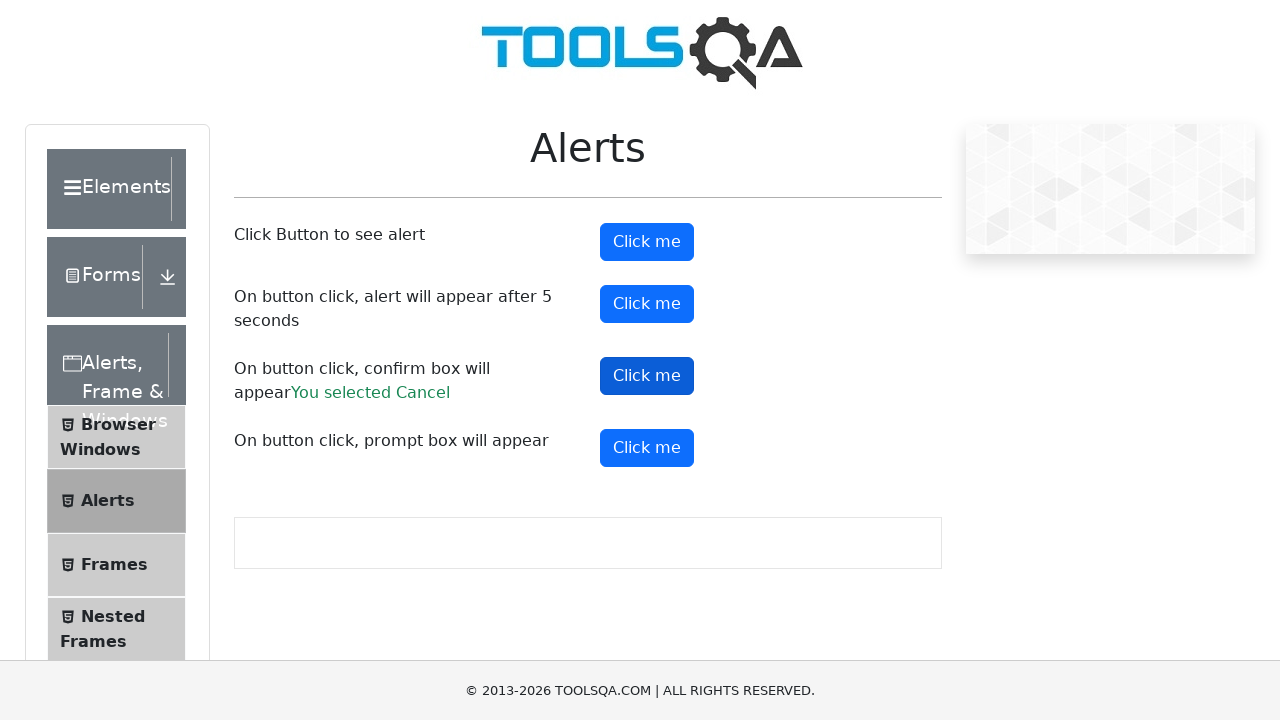

Retrieved confirm result text: 'You selected Cancel'
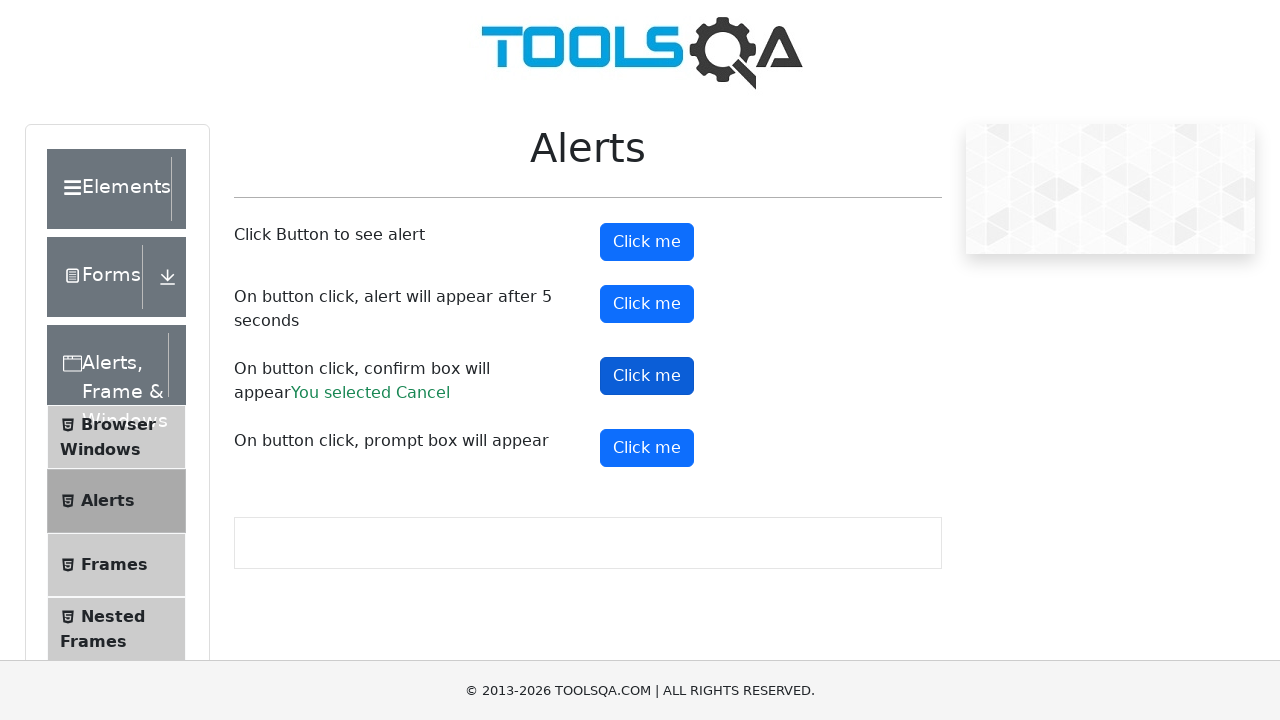

Verified result message equals 'You selected Cancel'
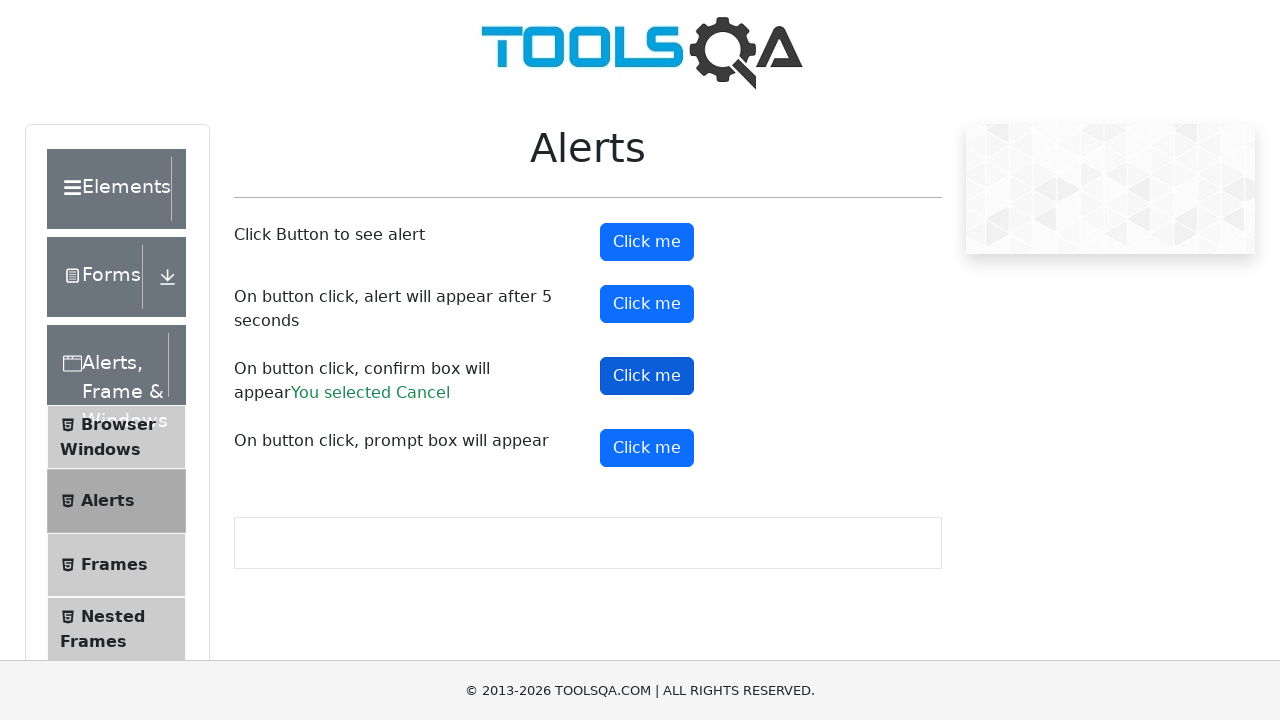

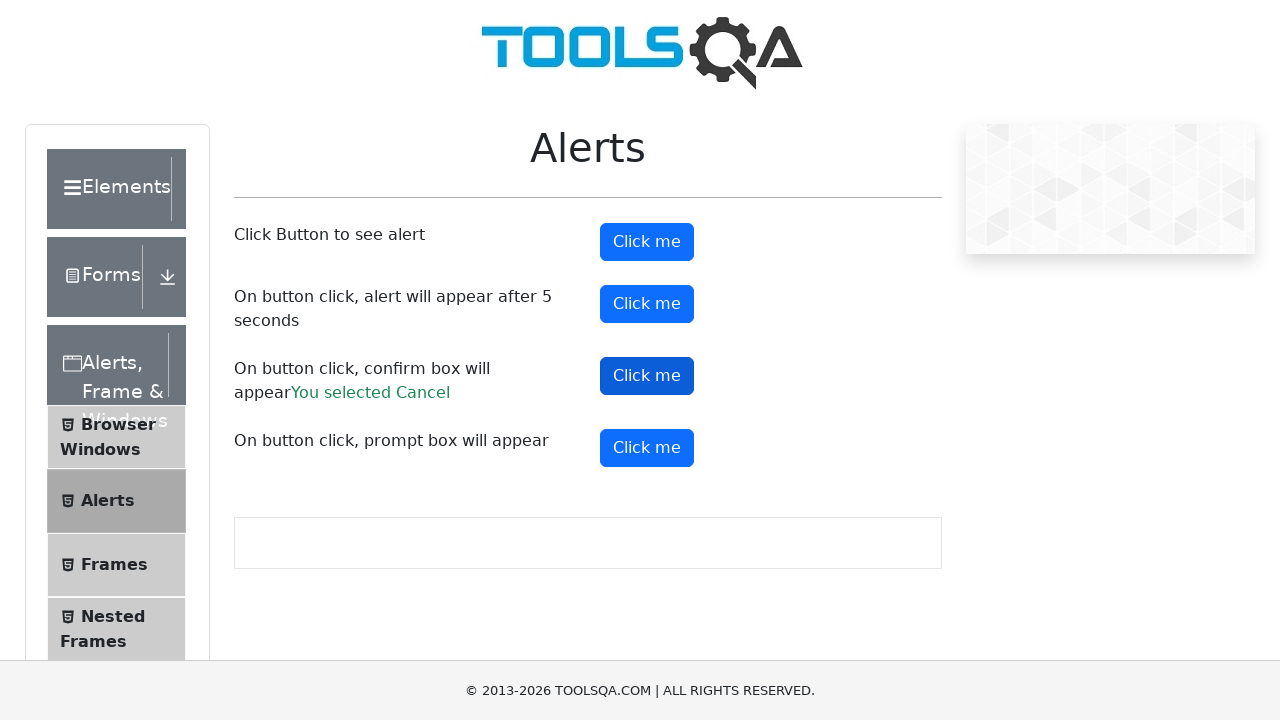